Tests JavaScript alerts using a list-based approach: accepts an OK alert, dismisses a confirm dialog, and enters text into a prompt alert, then verifies the output message.

Starting URL: http://demo.automationtesting.in/Alerts.html

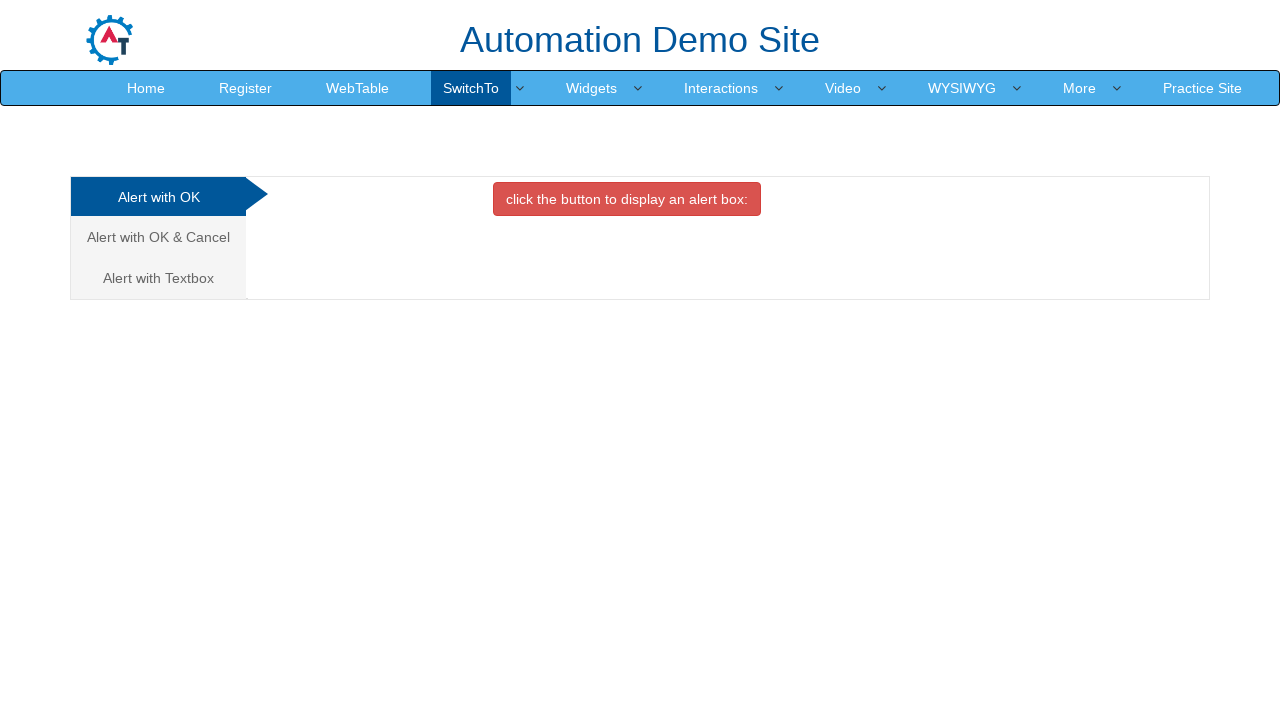

Located all alert tab buttons
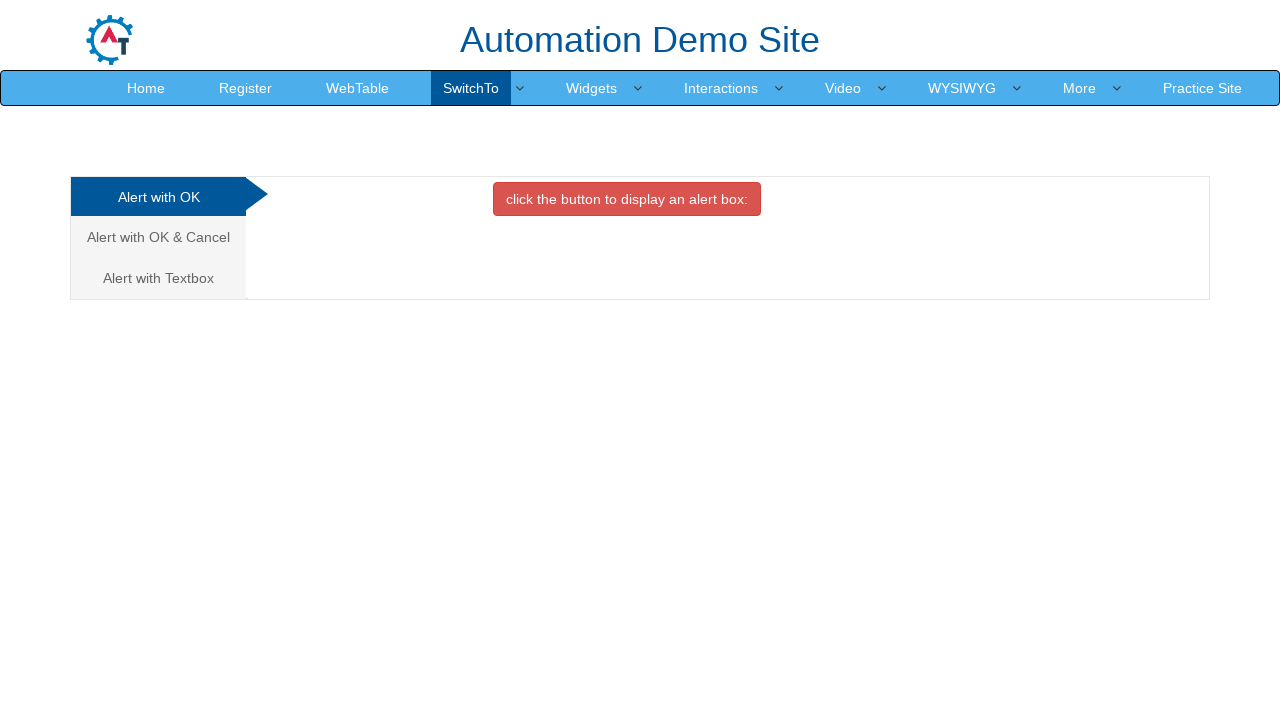

Clicked the first tab (Alert with OK) at (158, 197) on a.analystic >> nth=0
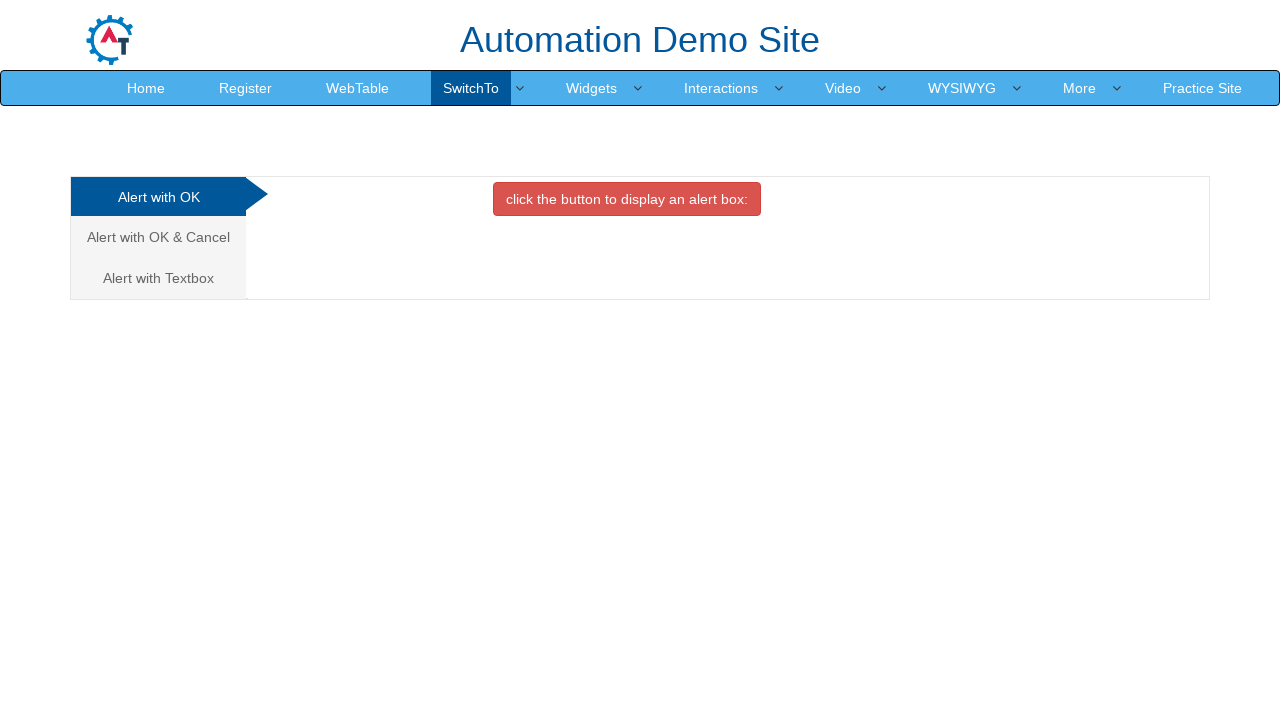

Clicked danger button and accepted the alert at (627, 199) on button.btn.btn-danger
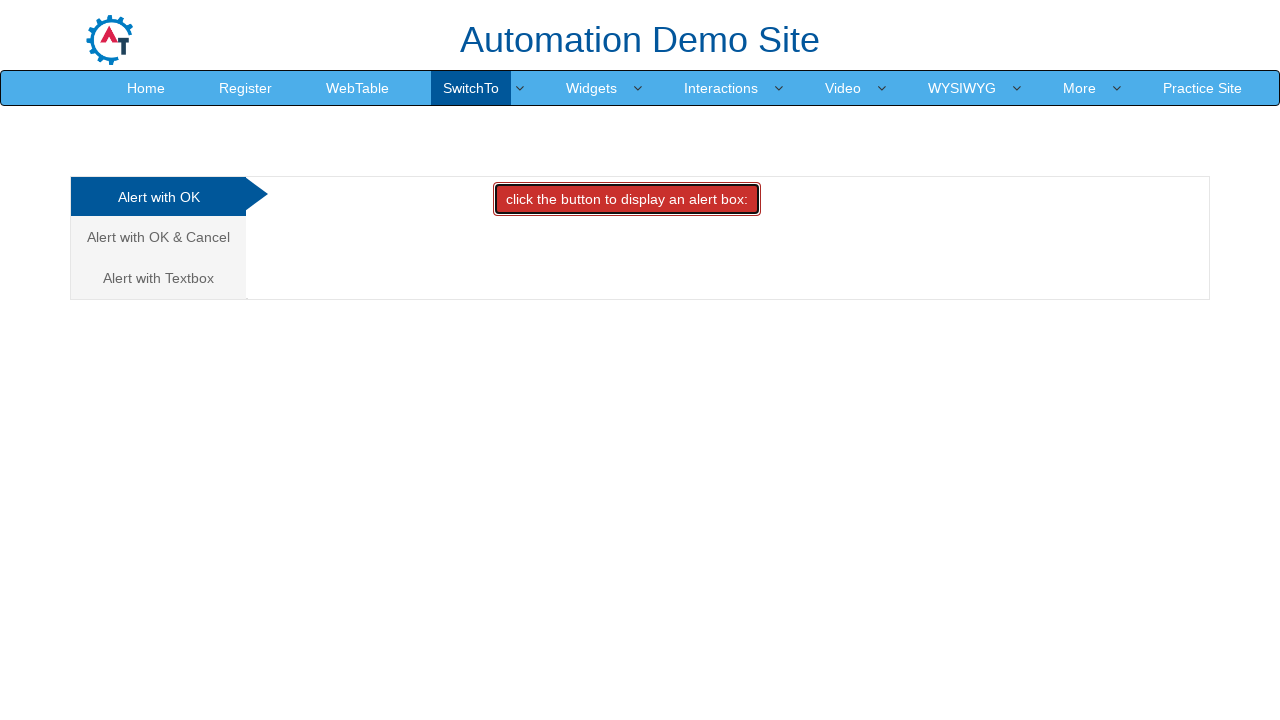

Waited 500ms for alert handling to complete
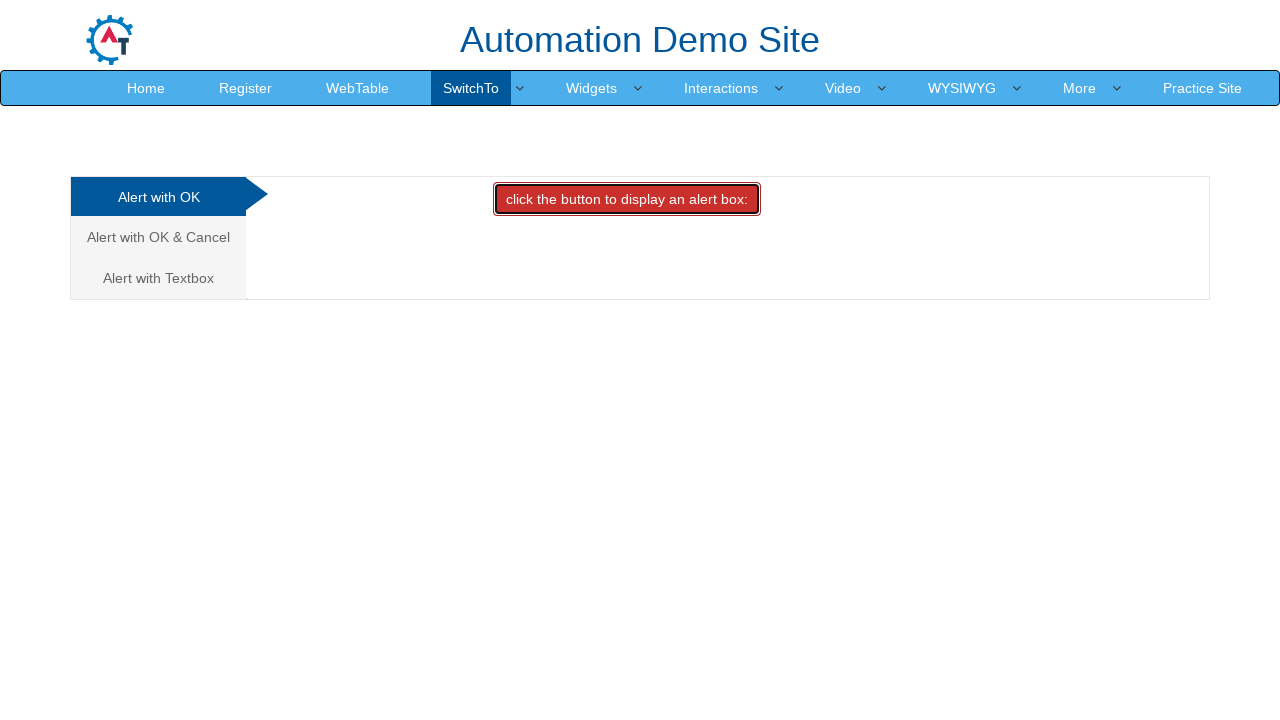

Clicked the second tab (Alert with OK & Cancel) at (158, 237) on a.analystic >> nth=1
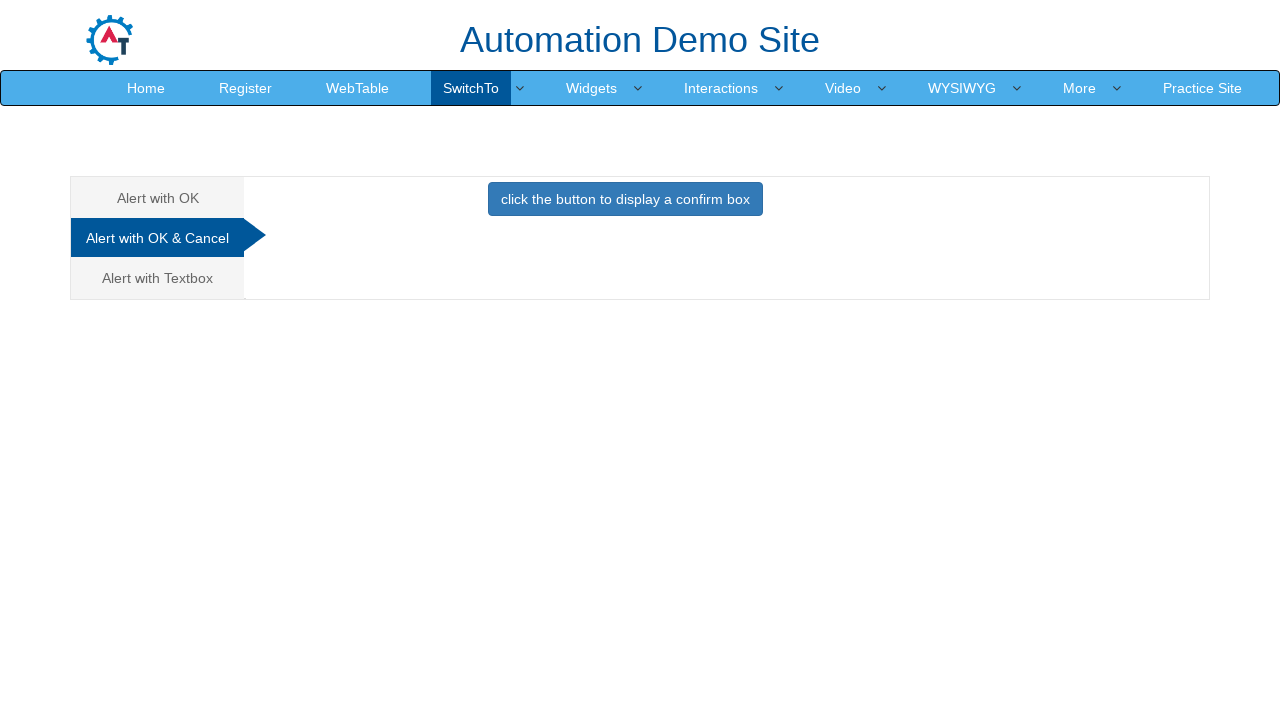

Clicked primary button and dismissed the alert at (625, 199) on button.btn.btn-primary
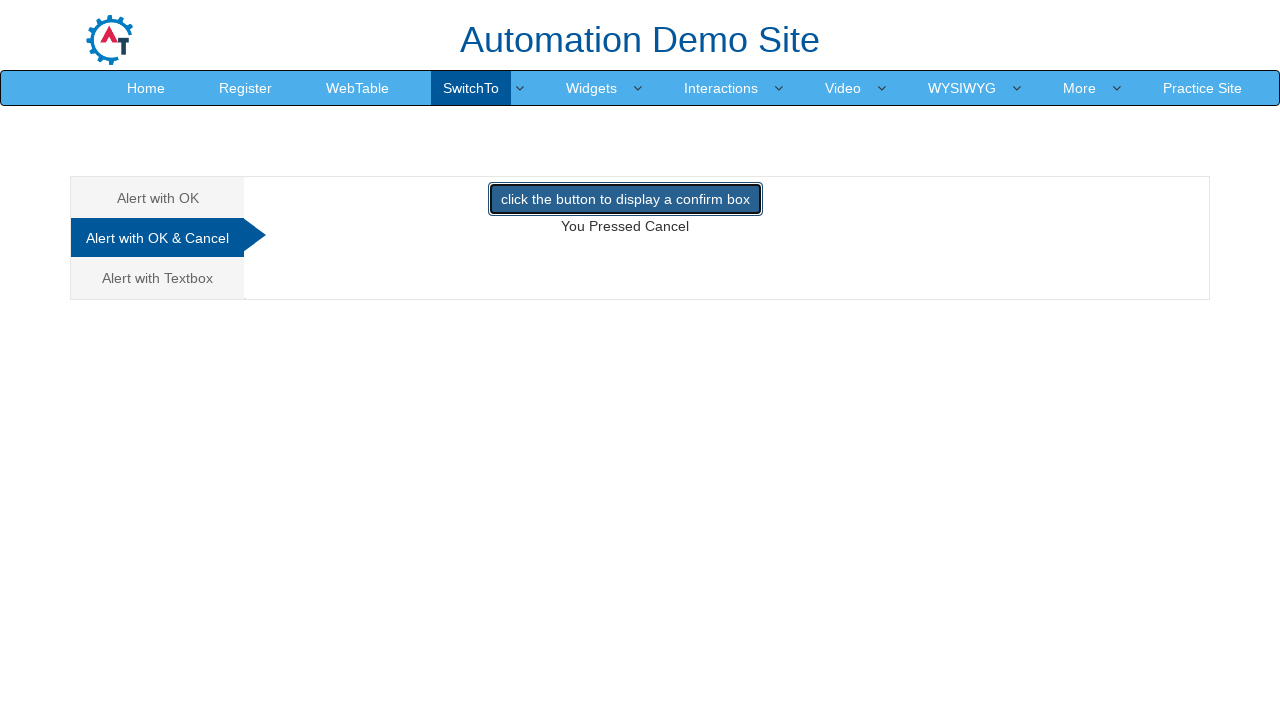

Waited 500ms for alert dismissal to complete
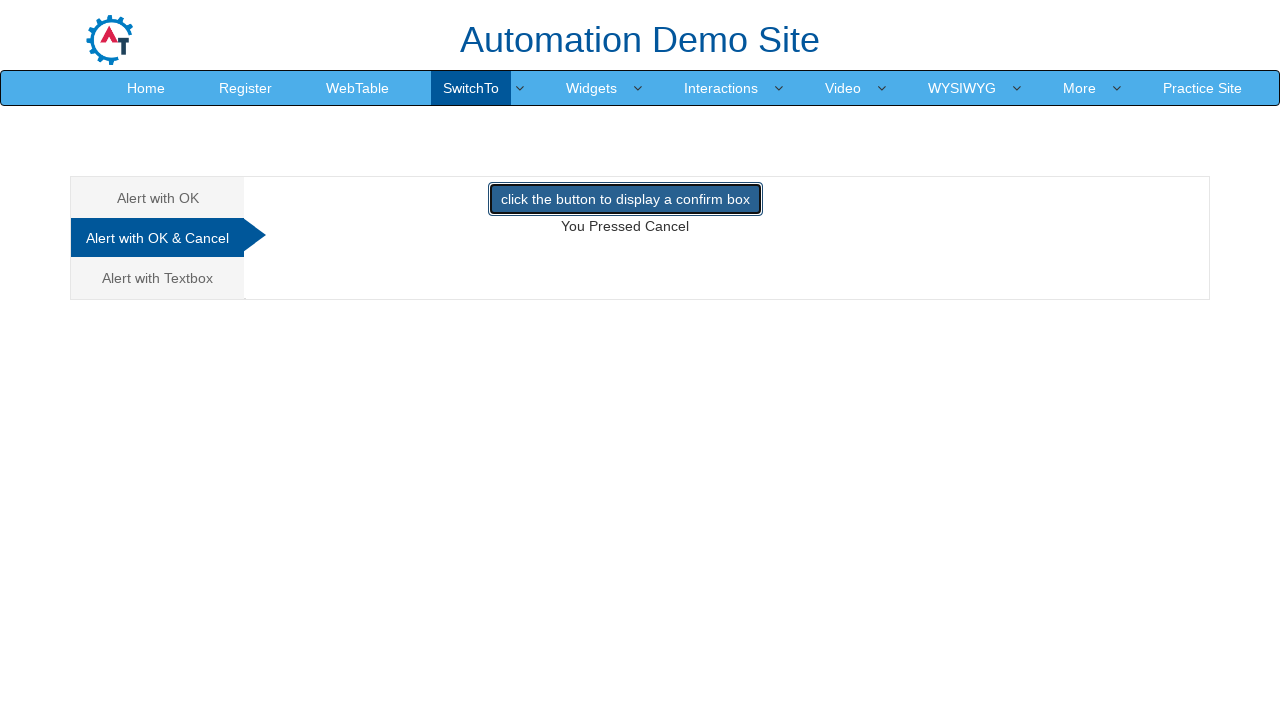

Clicked the third tab (Alert with Textbox) at (158, 278) on a.analystic >> nth=2
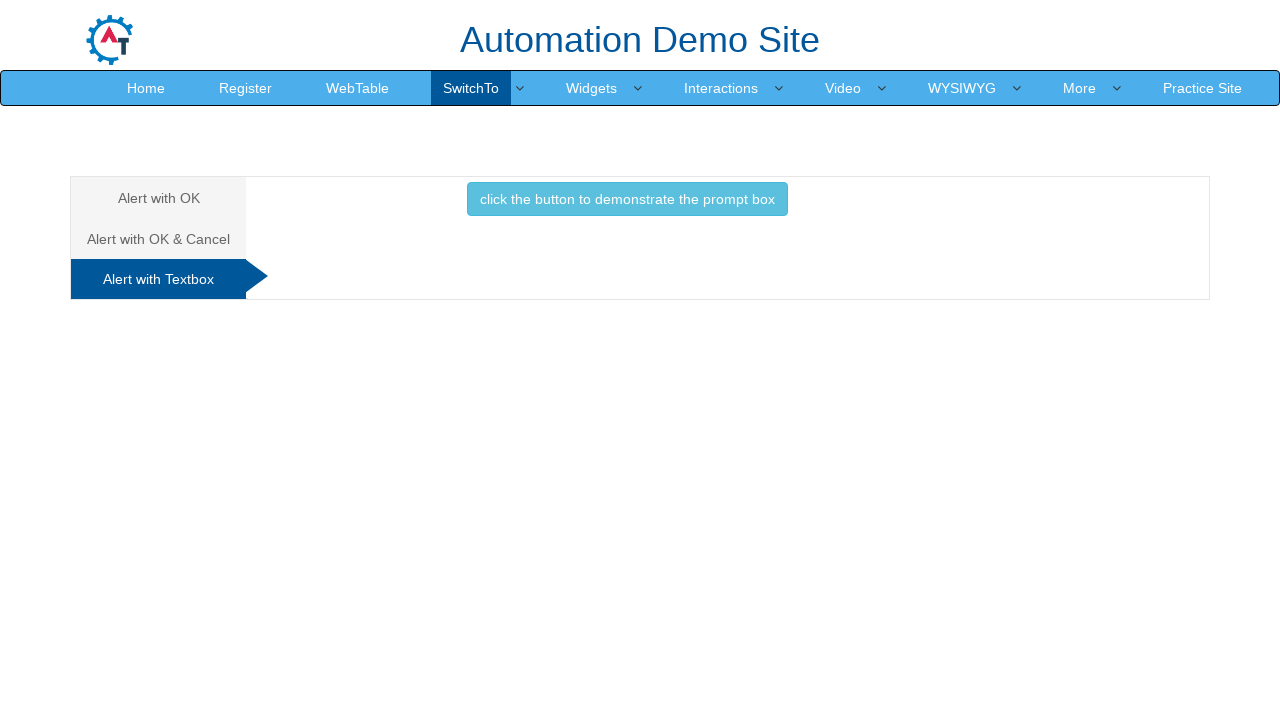

Clicked info button and entered 'Bootcamp' in prompt alert at (627, 199) on button.btn.btn-info
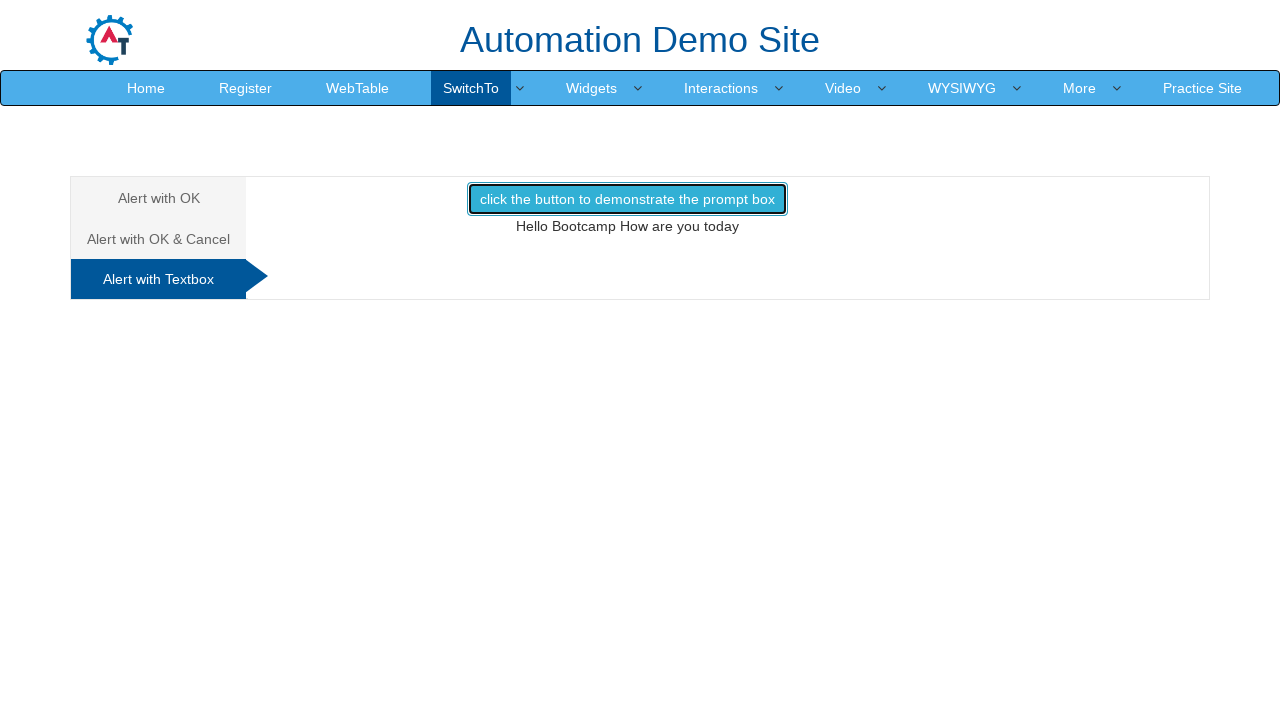

Waited 1000ms for prompt handling to complete
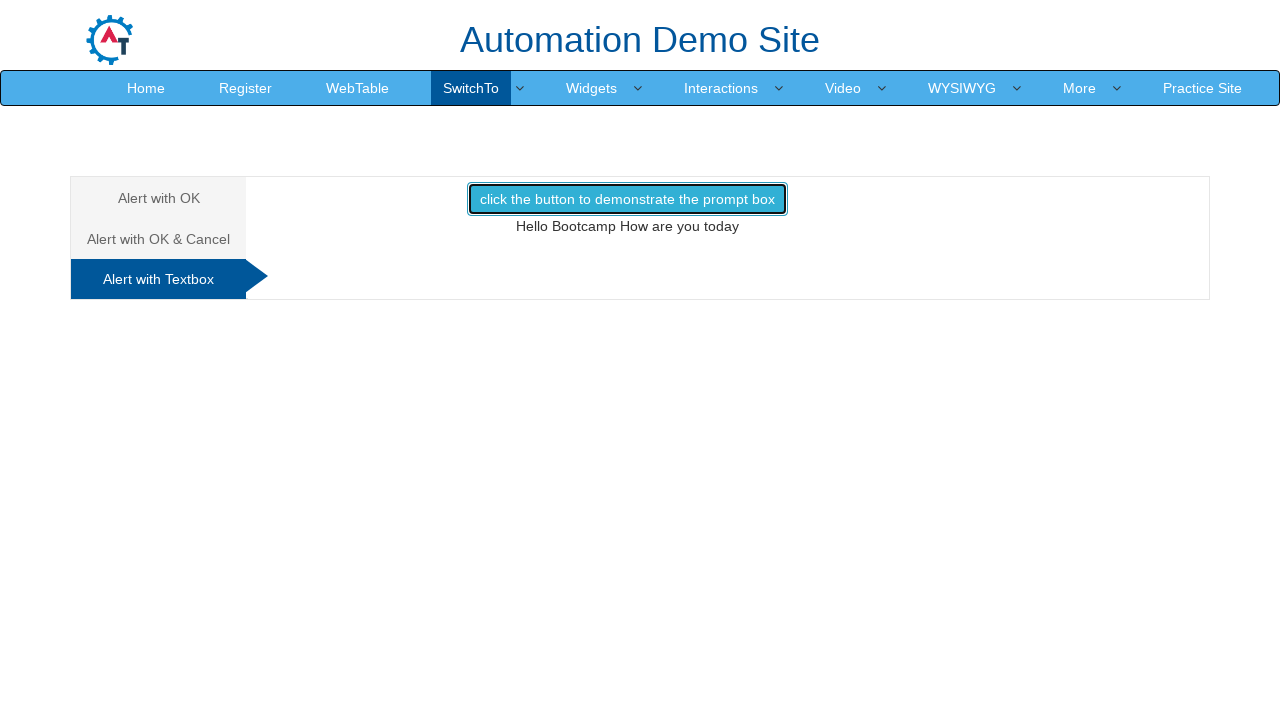

Retrieved alert message from output element
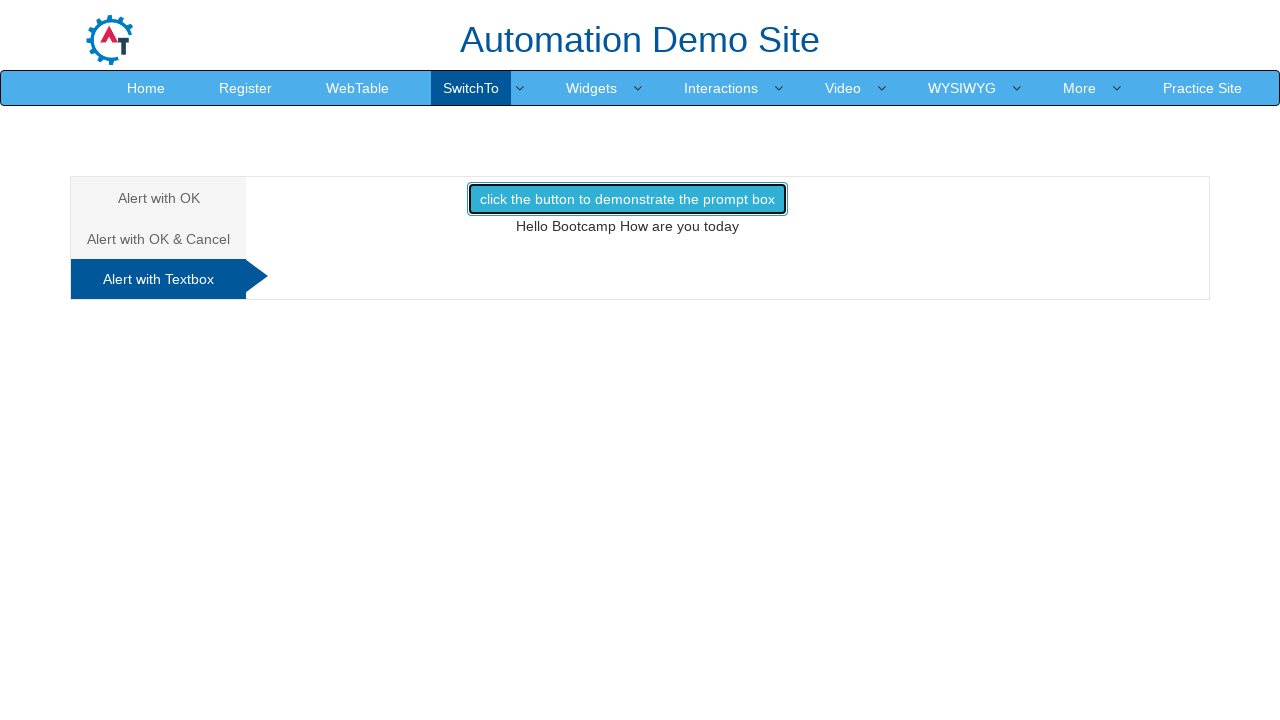

Verified alert message matches expected output: 'Hello Bootcamp How are you today'
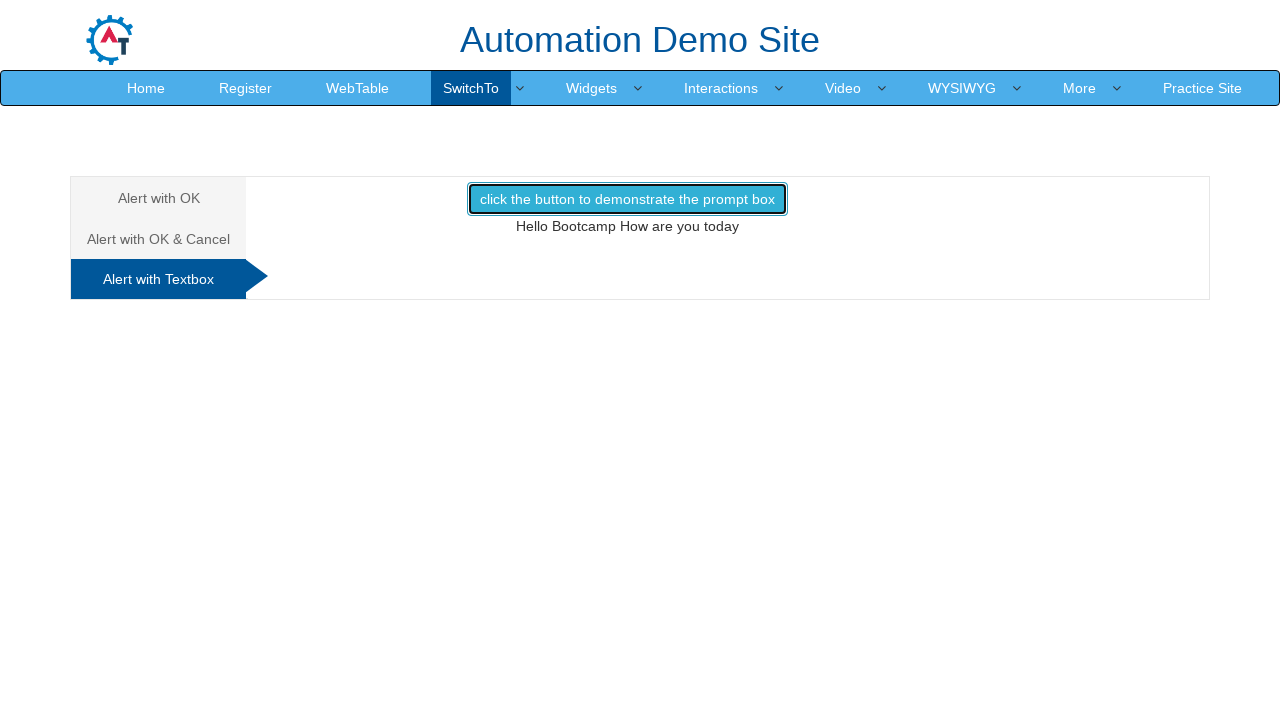

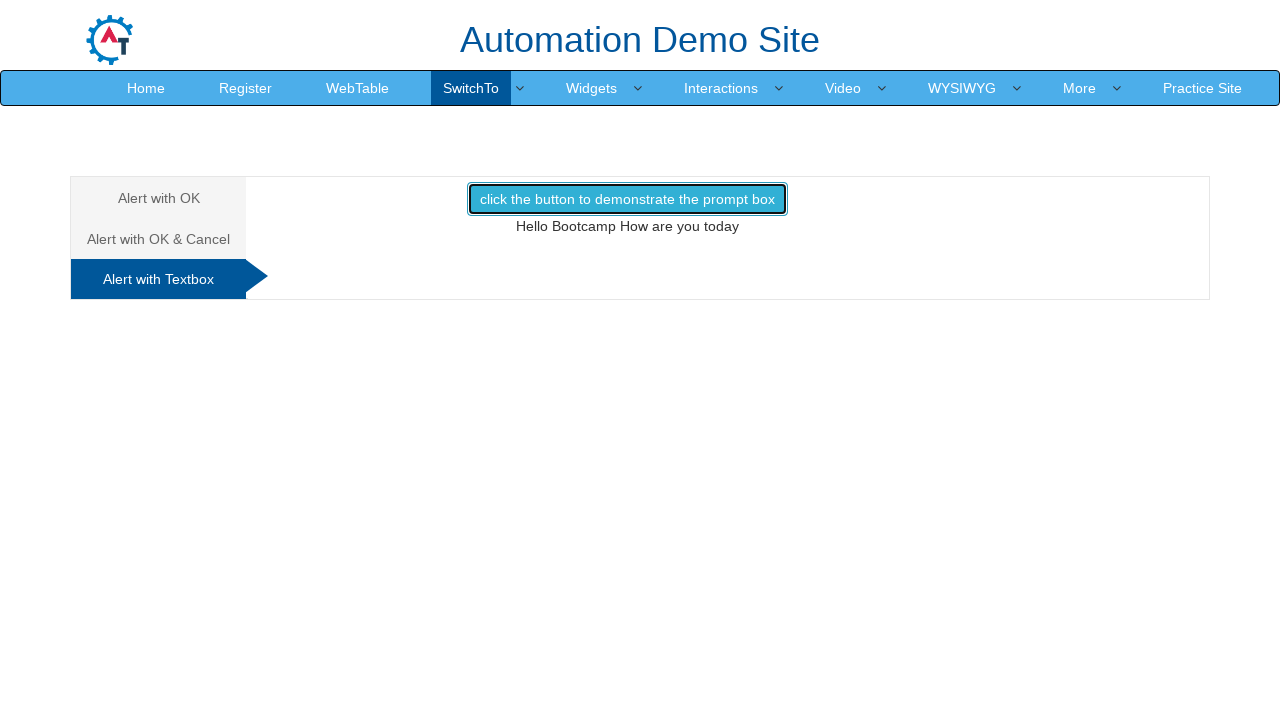